Tests window handling functionality by clicking a link that opens a new window and switching to it to verify the new window's title

Starting URL: https://practice.cydeo.com/windows

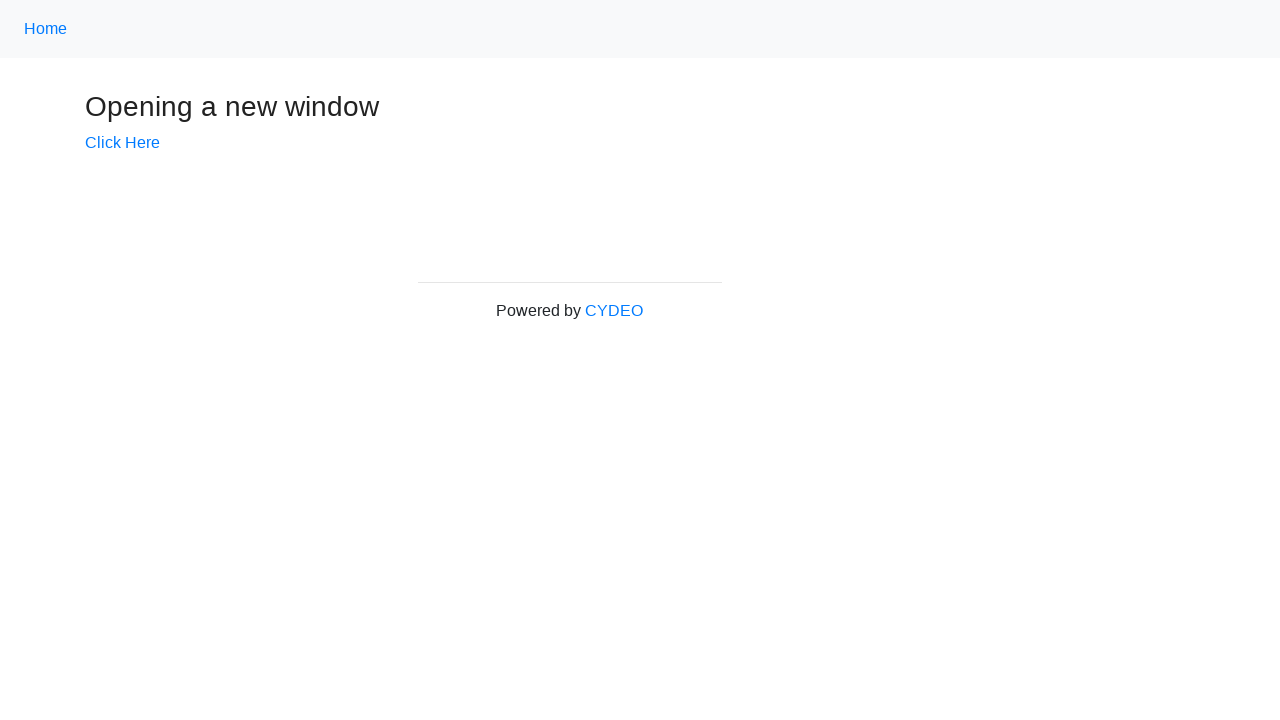

Verified initial page title is 'Windows'
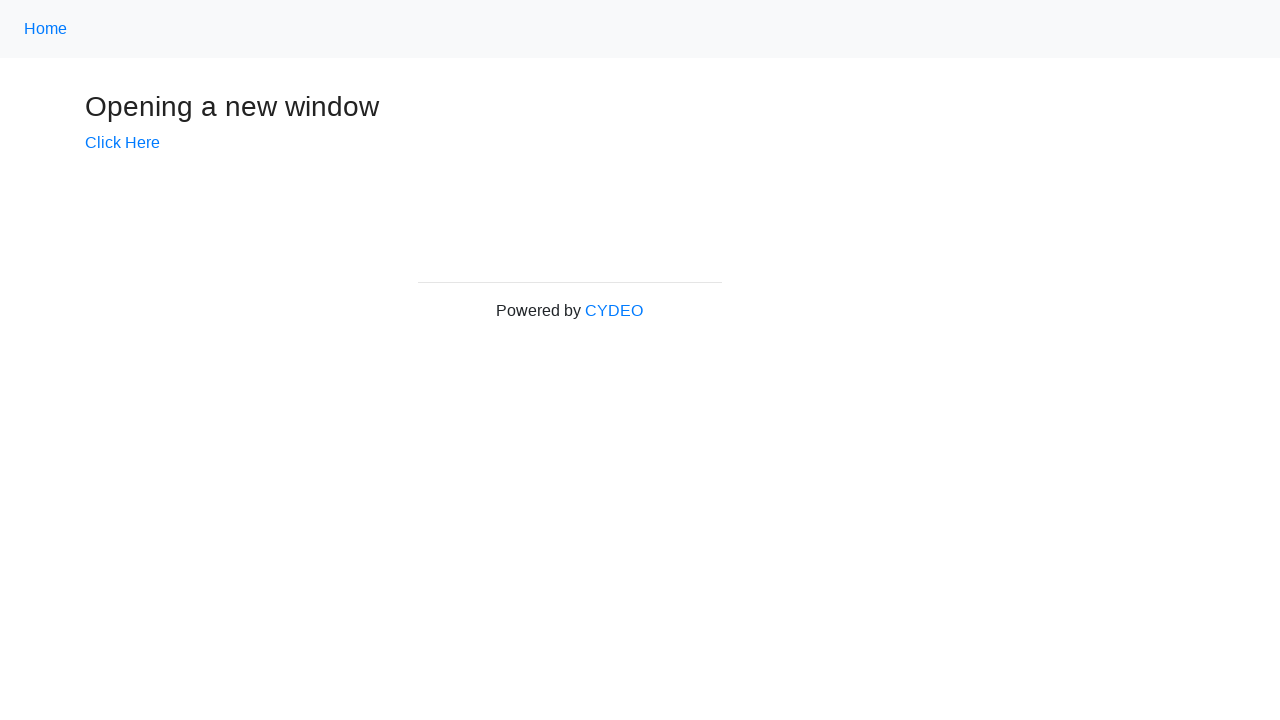

Clicked 'Click Here' link to open new window at (122, 143) on text=Click Here
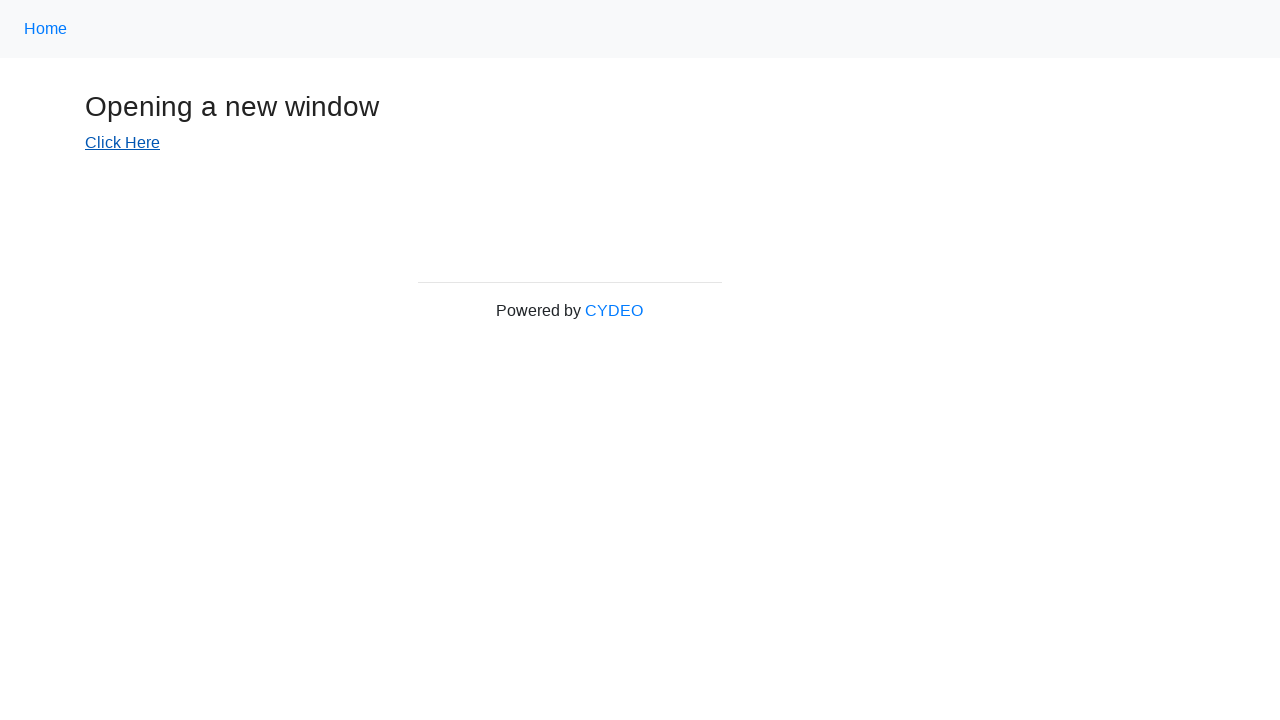

Retrieved new page/window that was opened
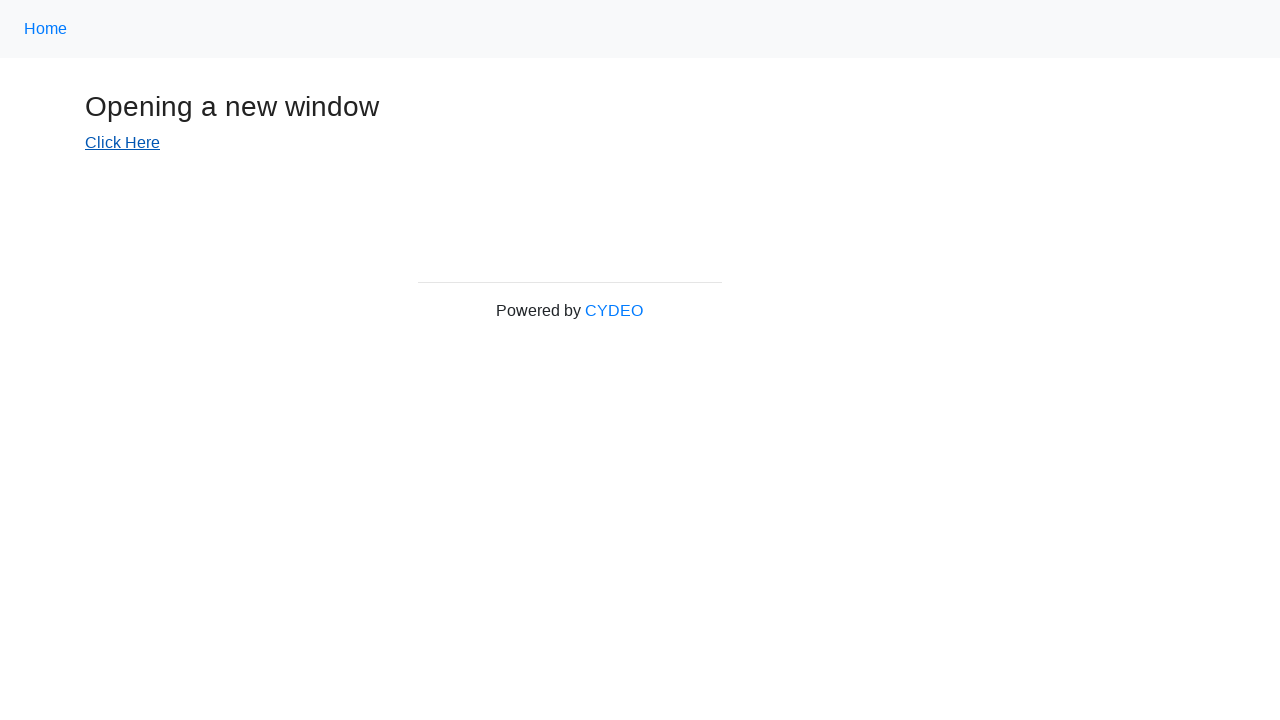

Switched focus to the new window
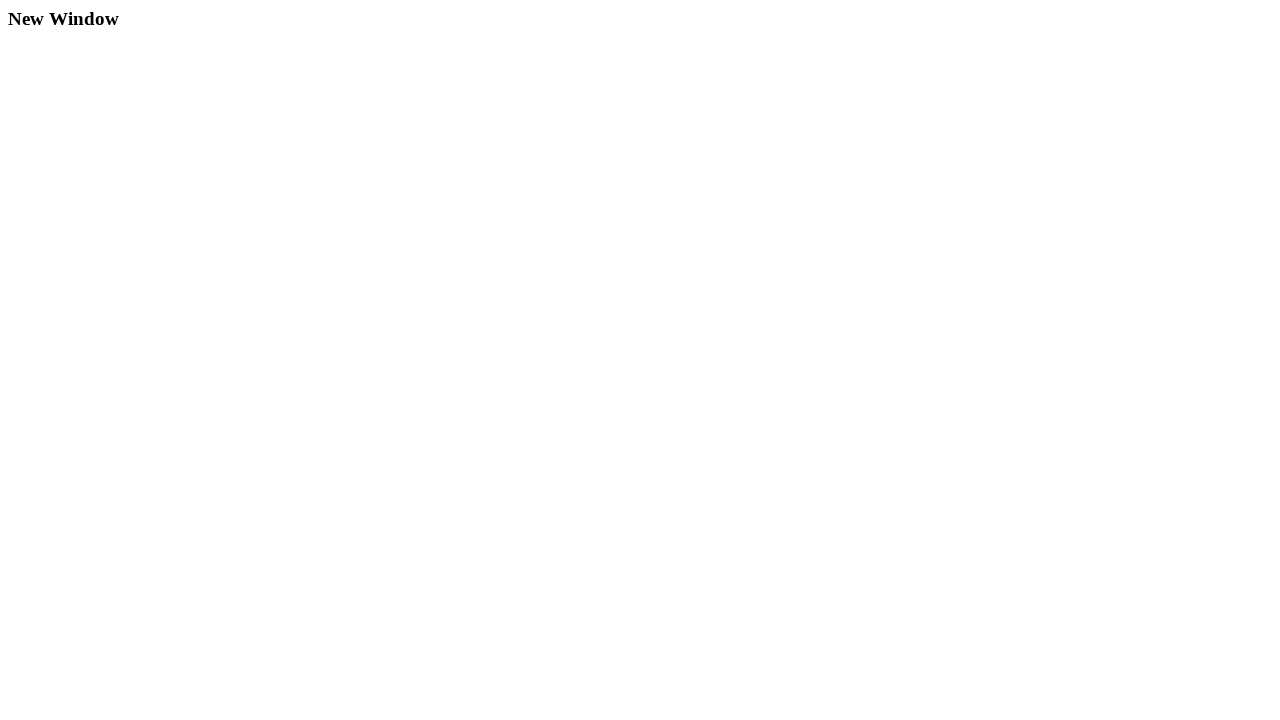

Waited for new page to fully load
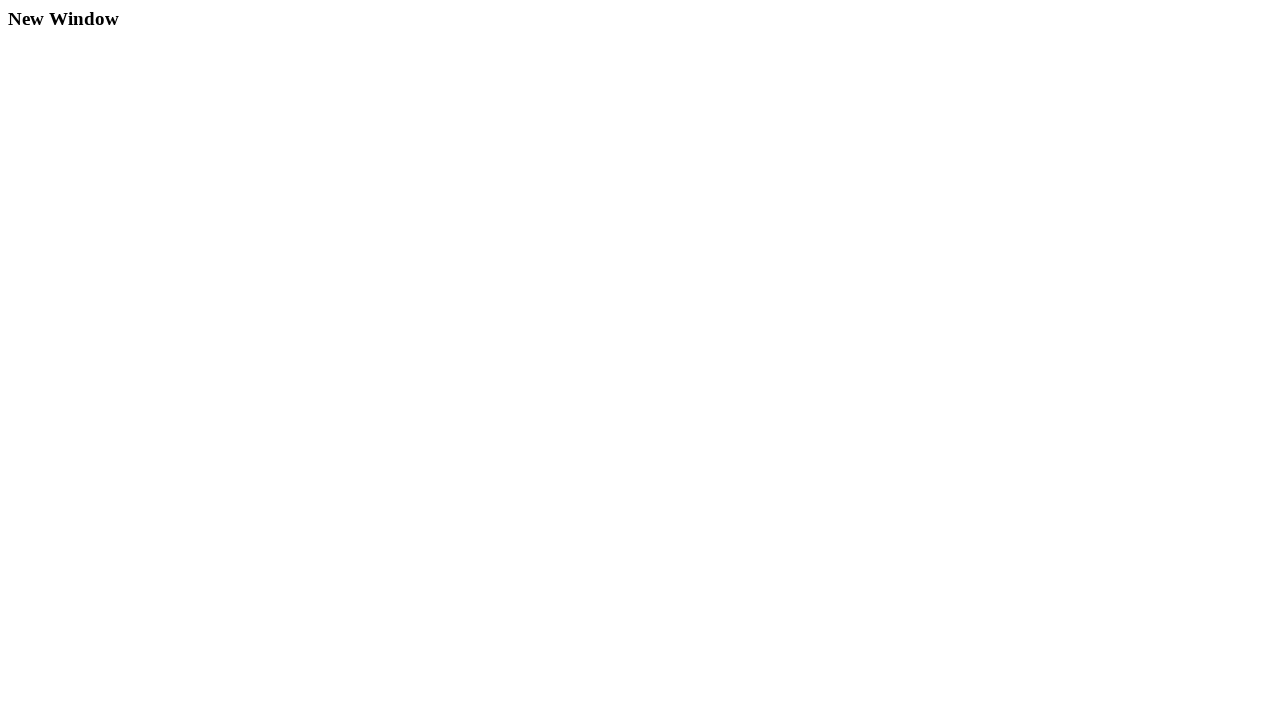

Verified new window title is 'New Window'
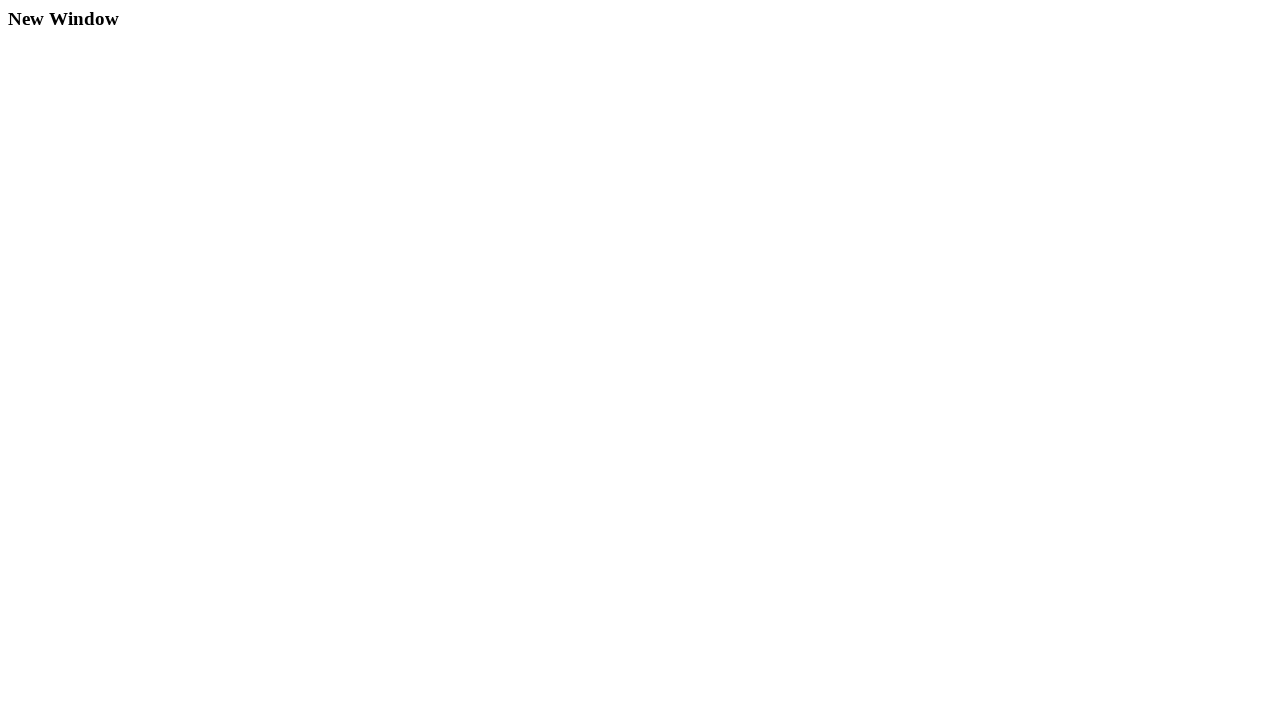

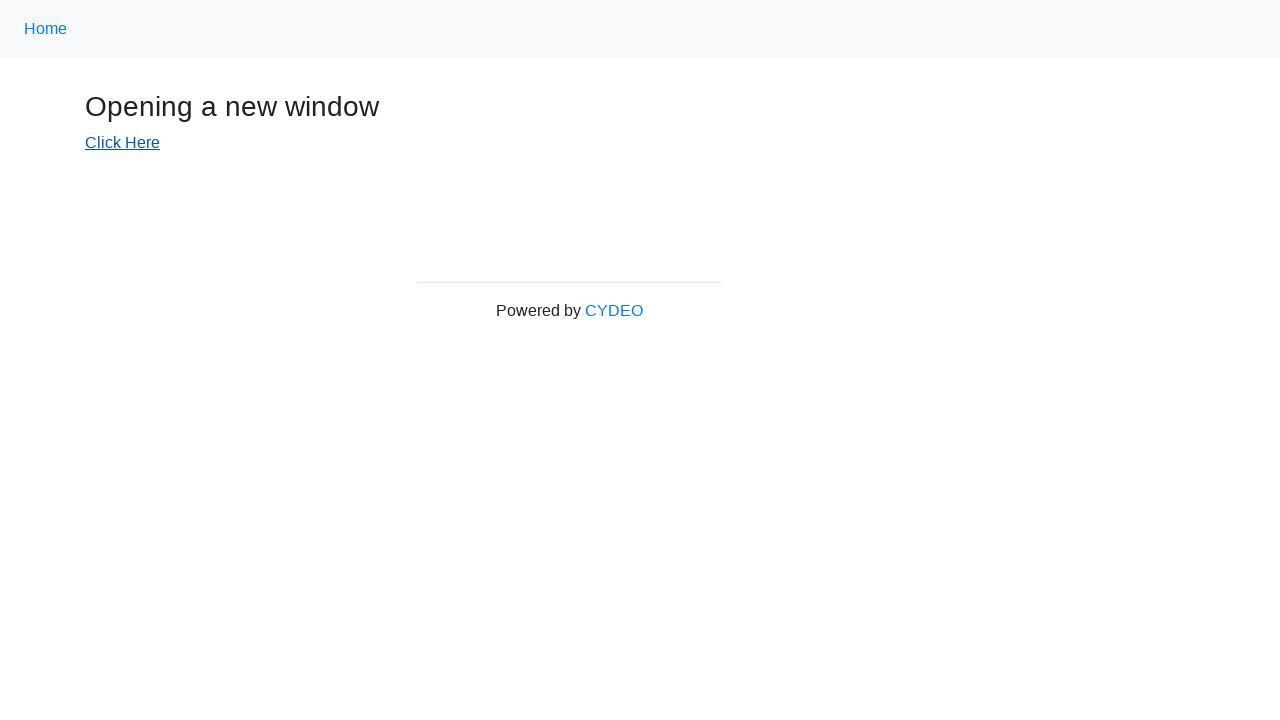